Tests drag and drop functionality on jQuery UI demo page by dragging an element and dropping it onto a target area within an iframe

Starting URL: https://jqueryui.com/droppable/

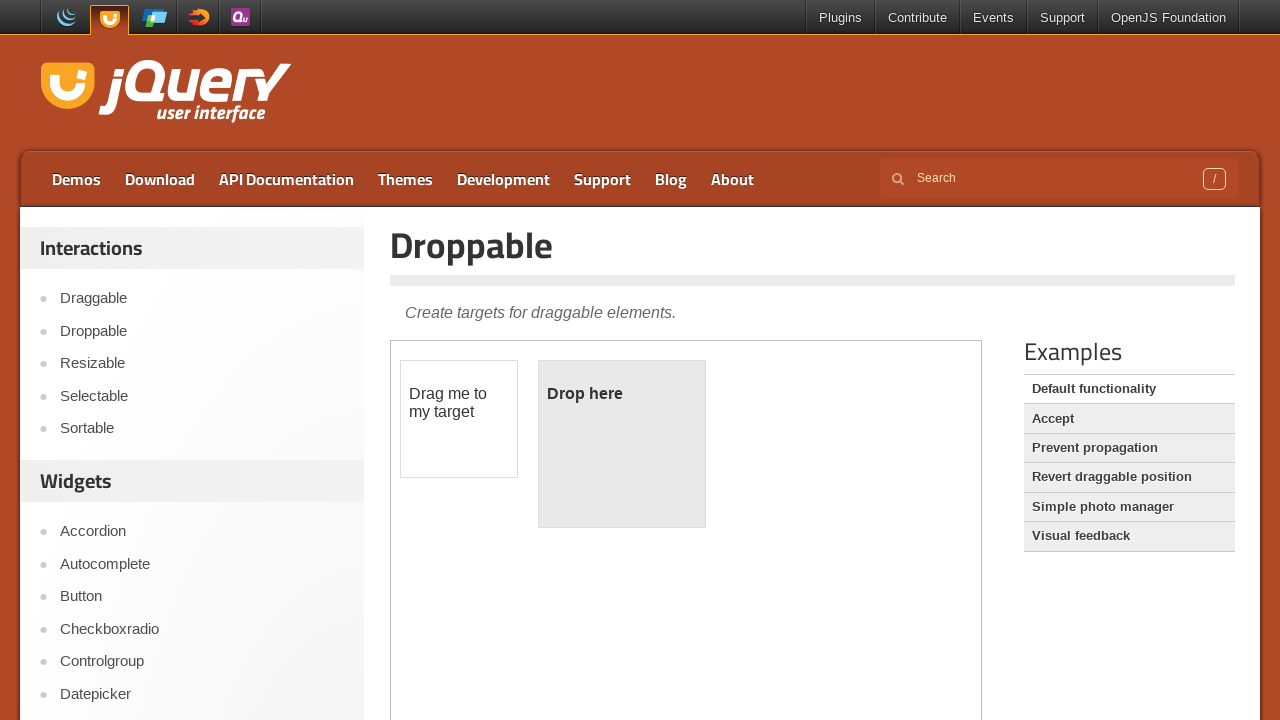

Located the demo iframe containing drag and drop elements
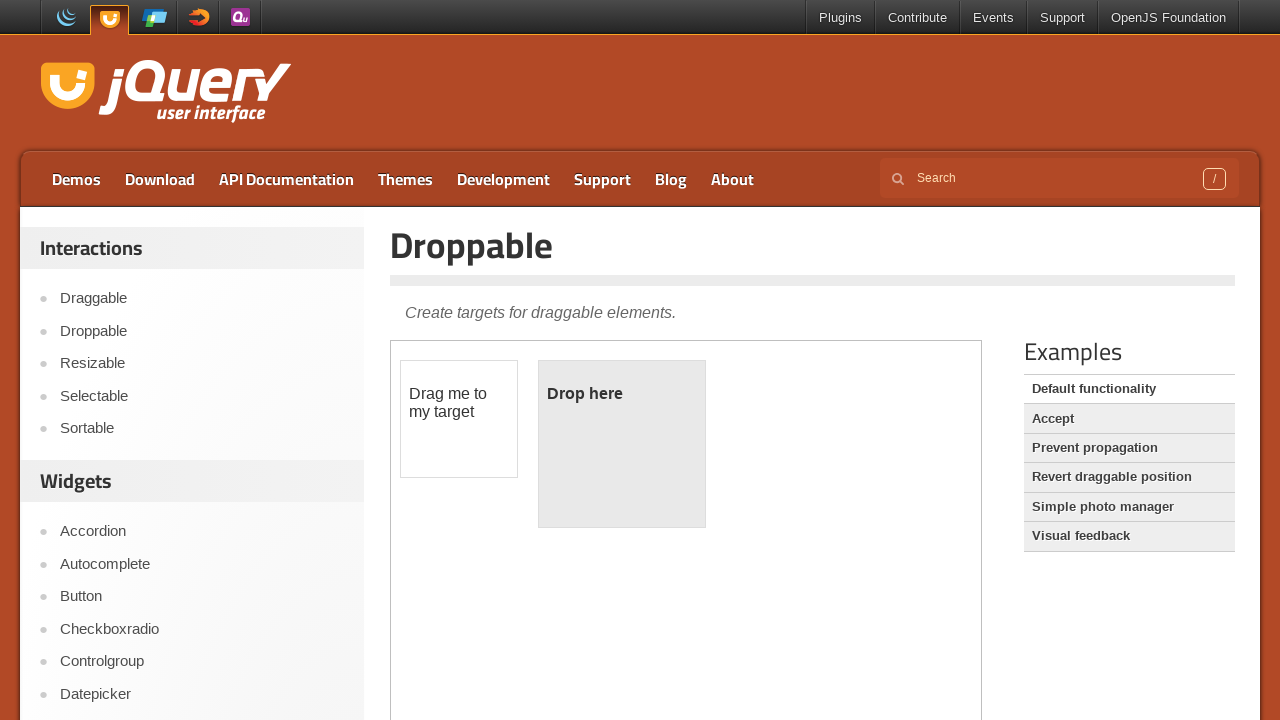

Located the draggable element
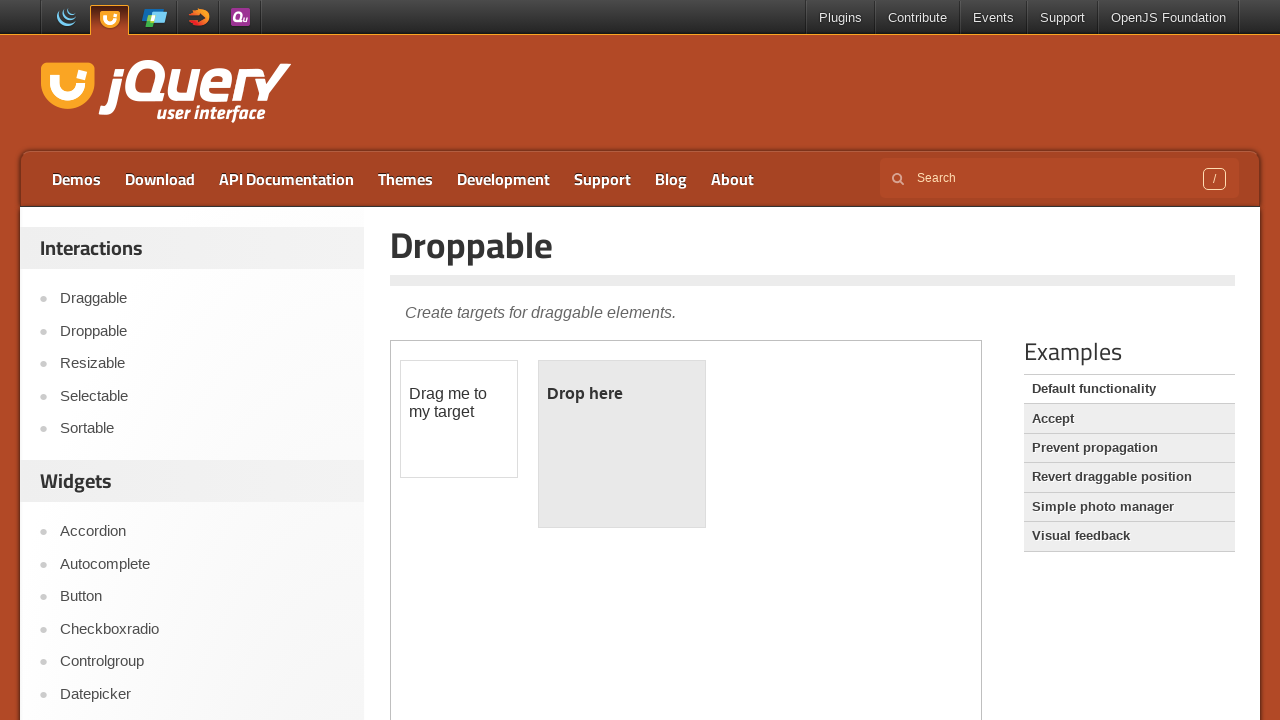

Located the droppable target element
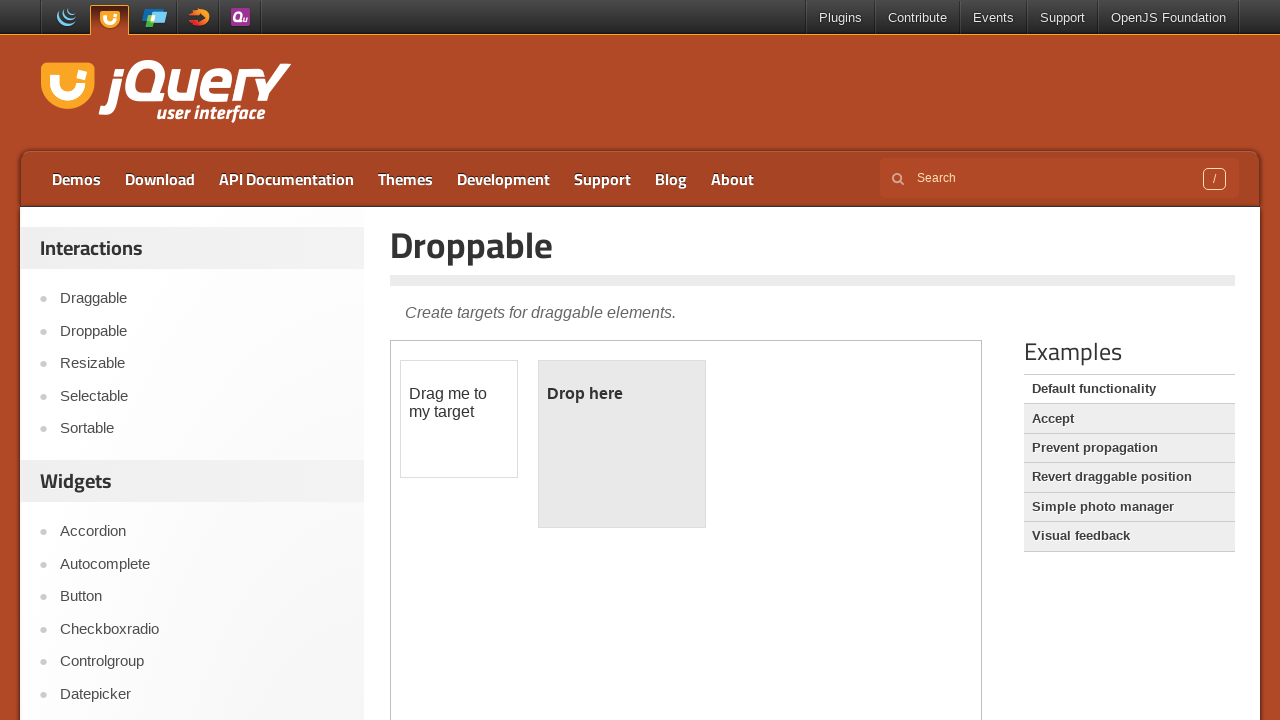

Dragged the draggable element and dropped it onto the droppable target at (622, 444)
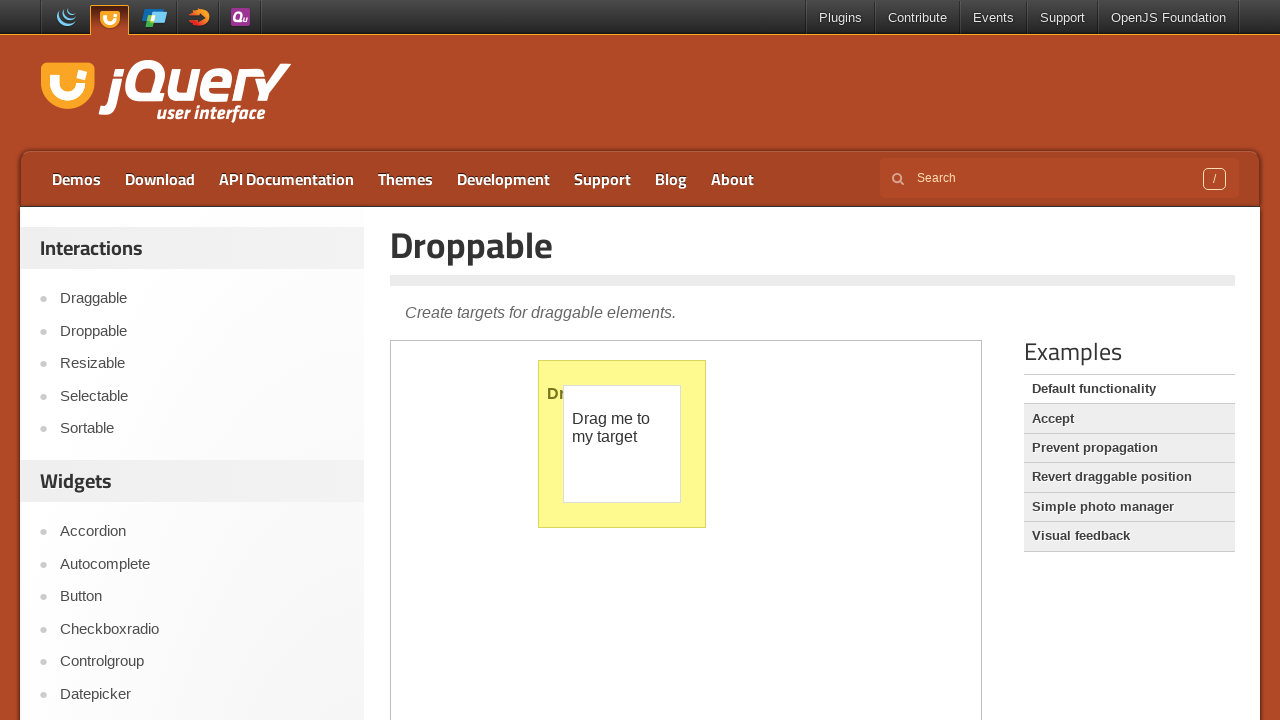

Waited 2 seconds for drag and drop animation to complete
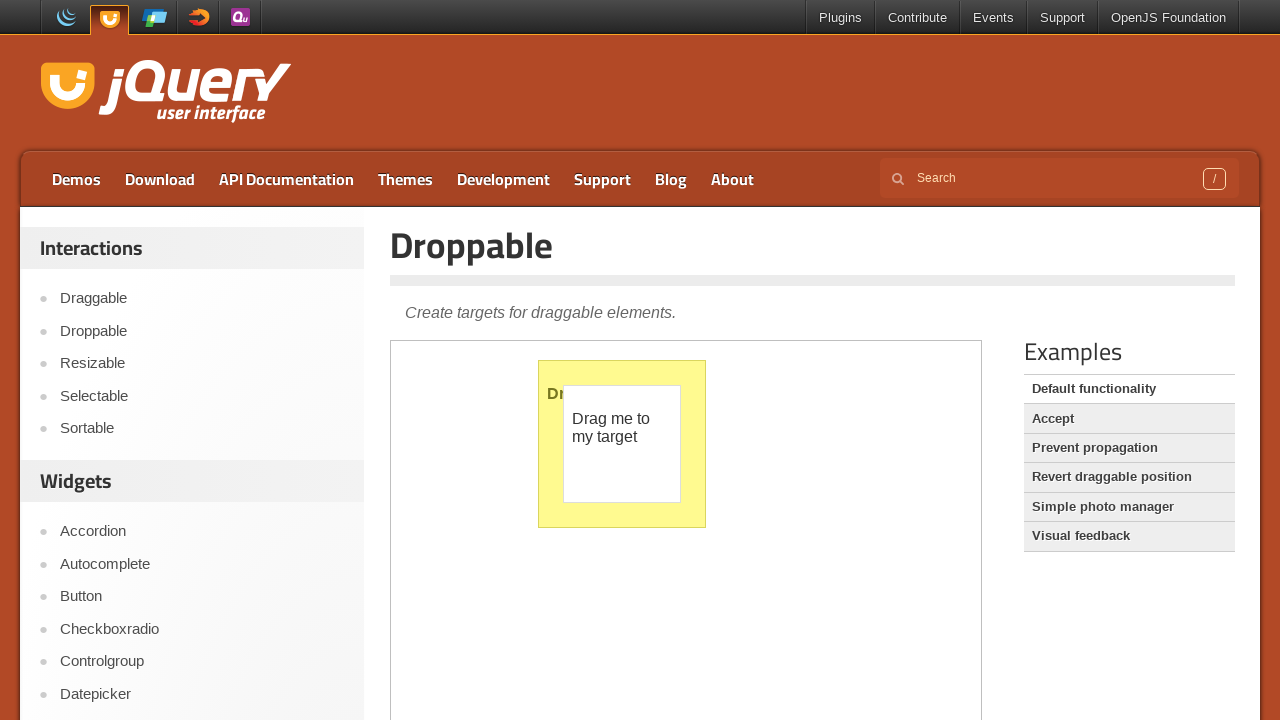

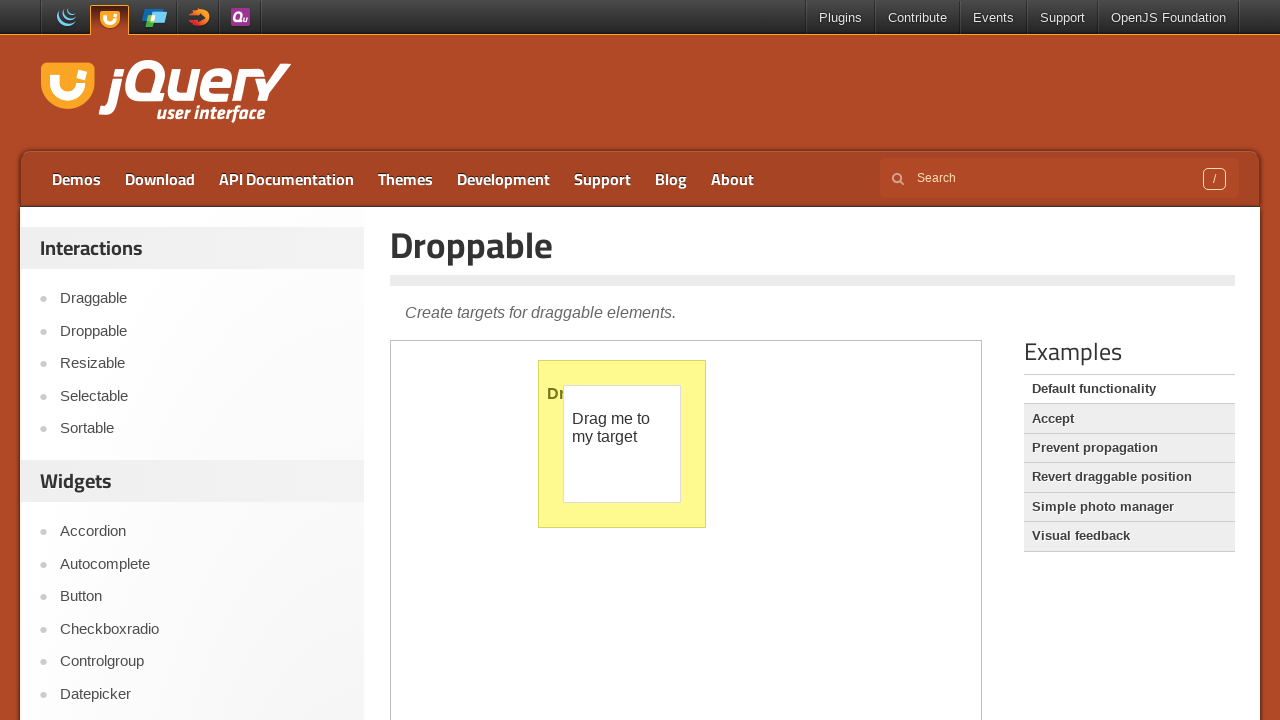